Tests a comparison table example page by navigating to it and verifying that price elements with specific styling are visible and loaded correctly.

Starting URL: https://supsystic.com/example/comparison-example/

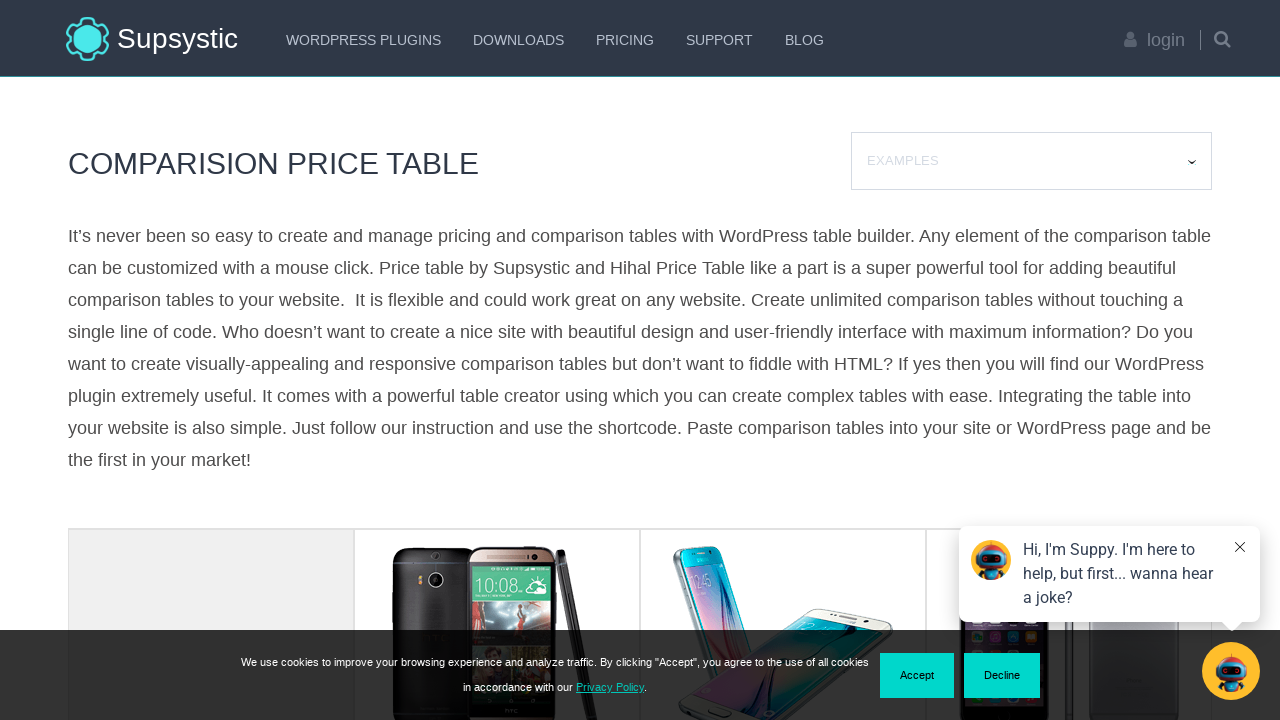

Navigated to comparison table example page
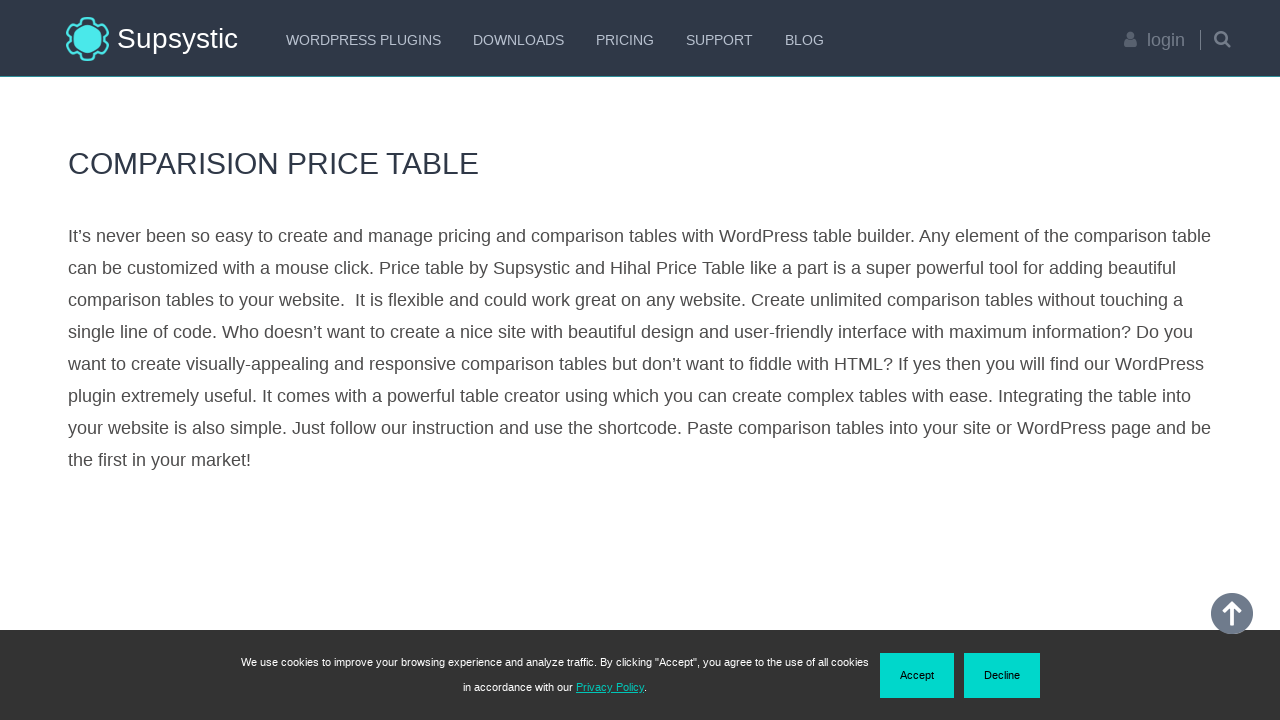

Green price element (#90c820) became visible
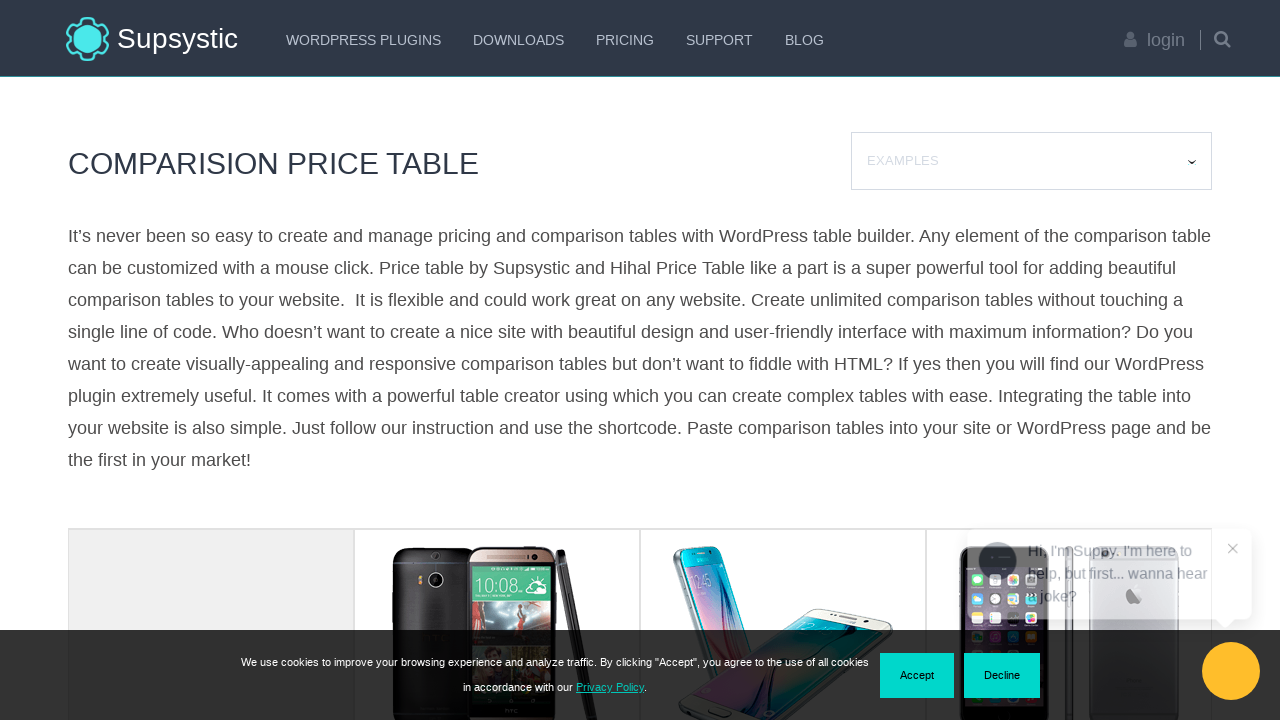

Discounted price element (#9d9d9d) became visible
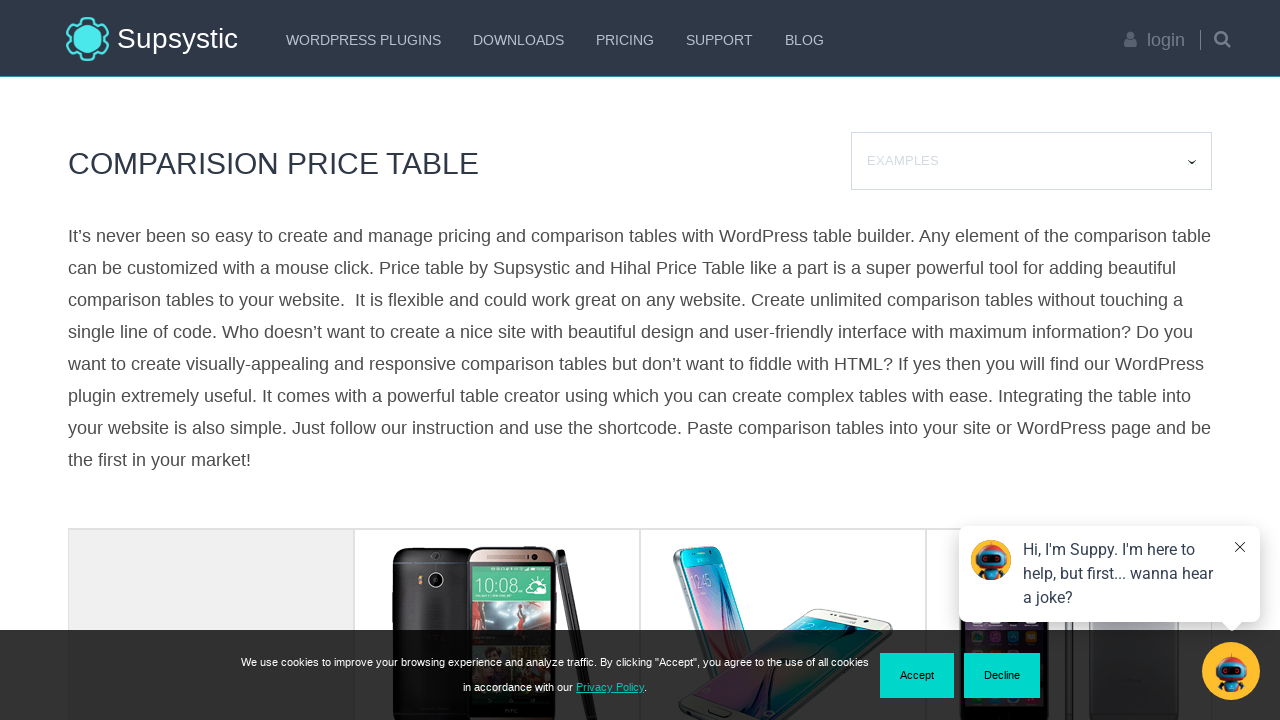

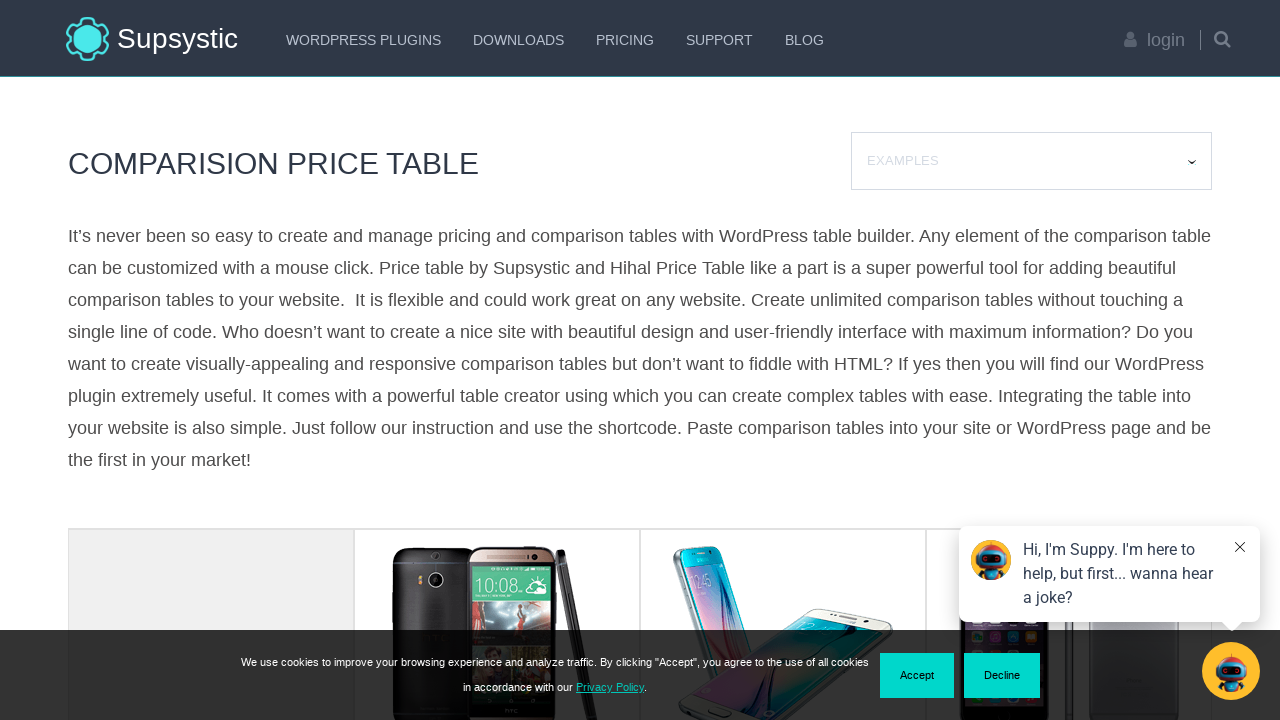